Tests mouse and keyboard interactions by clicking and holding an input field, typing with shift key pressed, then clicking an anchor tag to navigate to a result page

Starting URL: https://awesomeqa.com/selenium/mouse_interaction.html

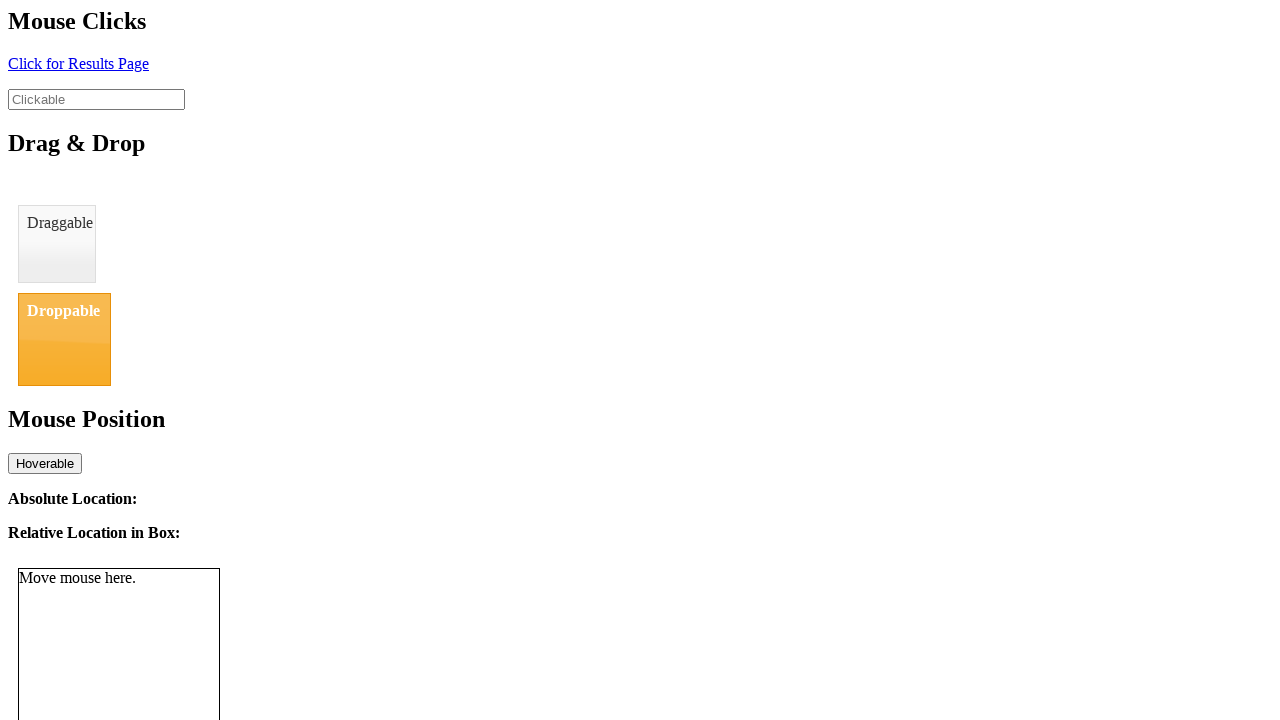

Located the clickable input box element
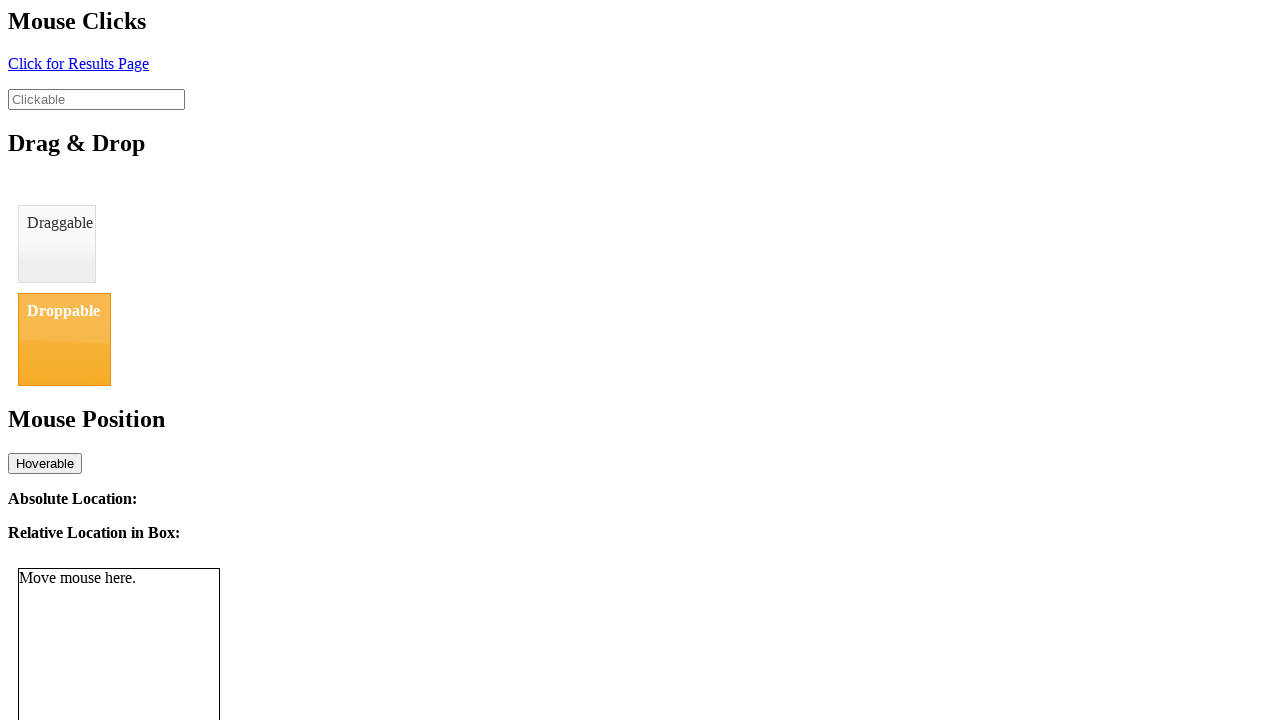

Pressed Shift key down
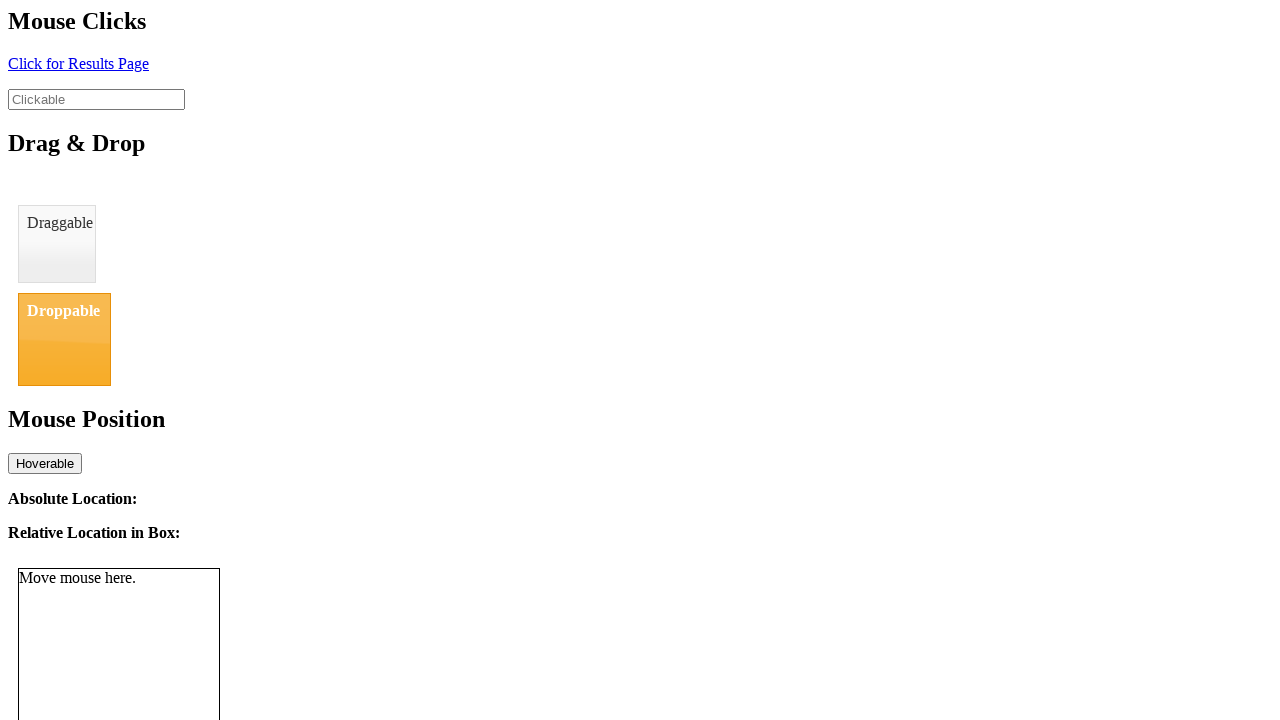

Clicked the input box while holding Shift at (96, 99) on input#clickable
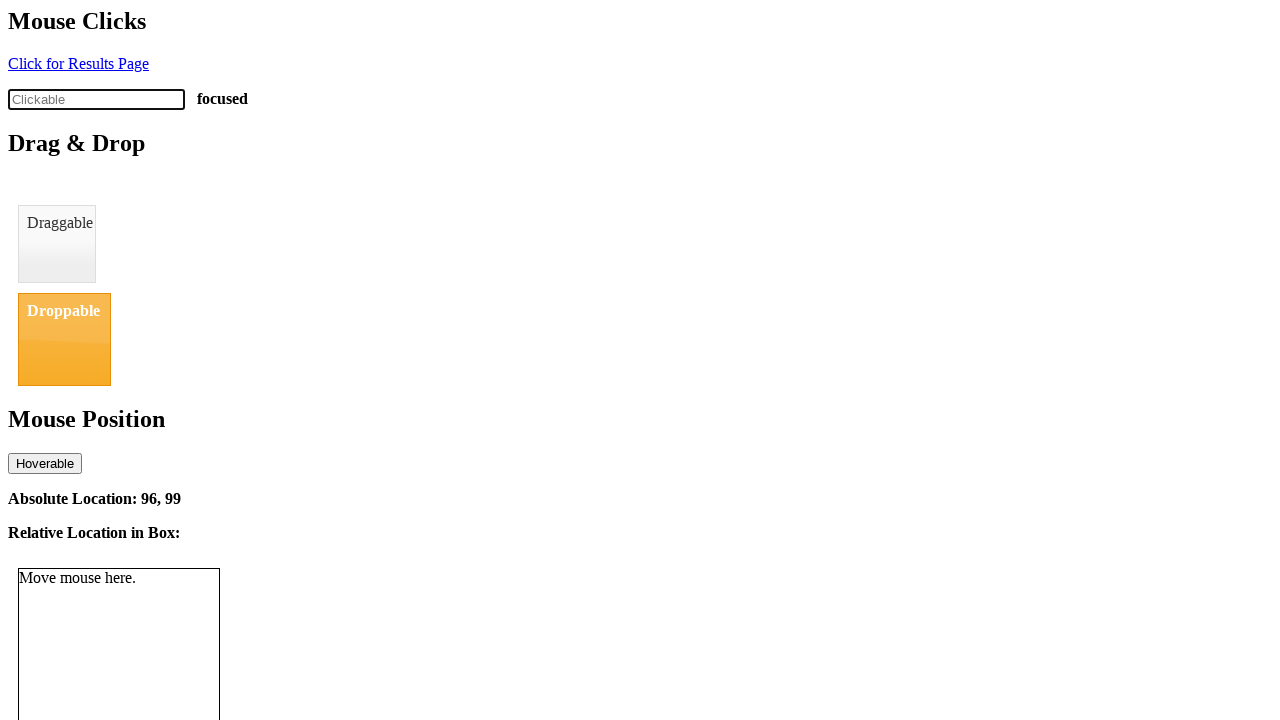

Typed 'DILEEP' with Shift key pressed
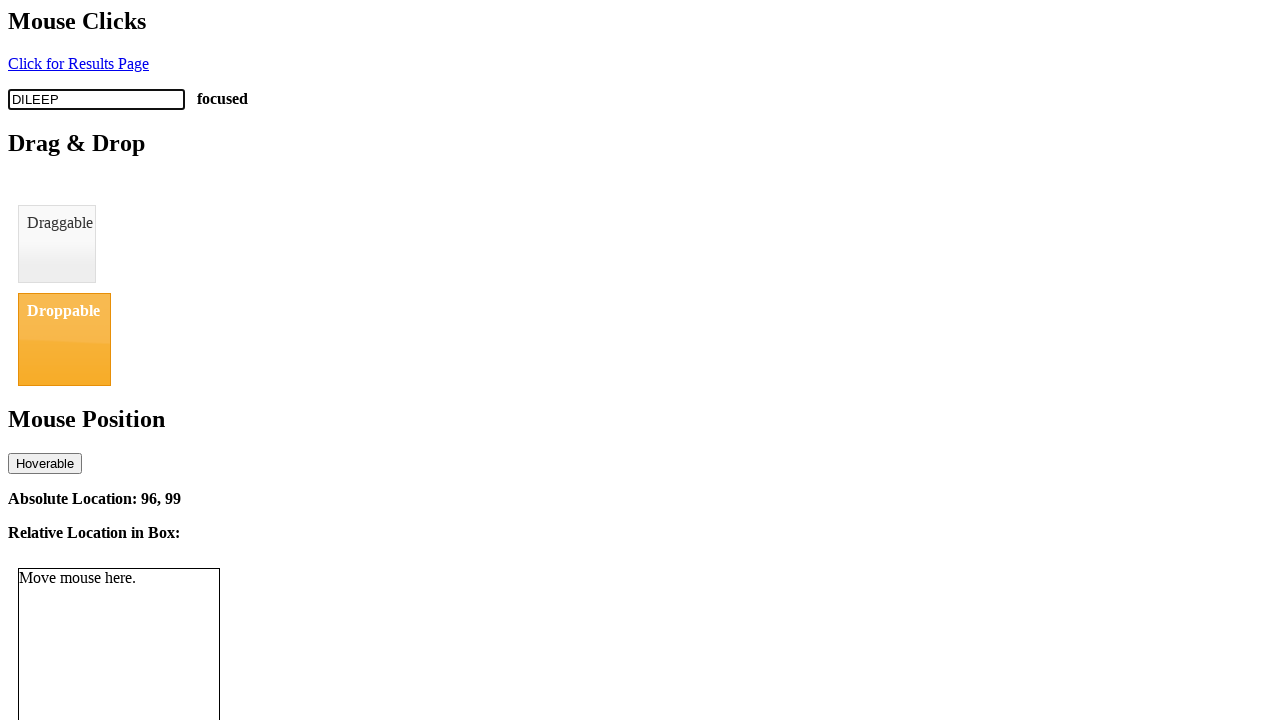

Released Shift key
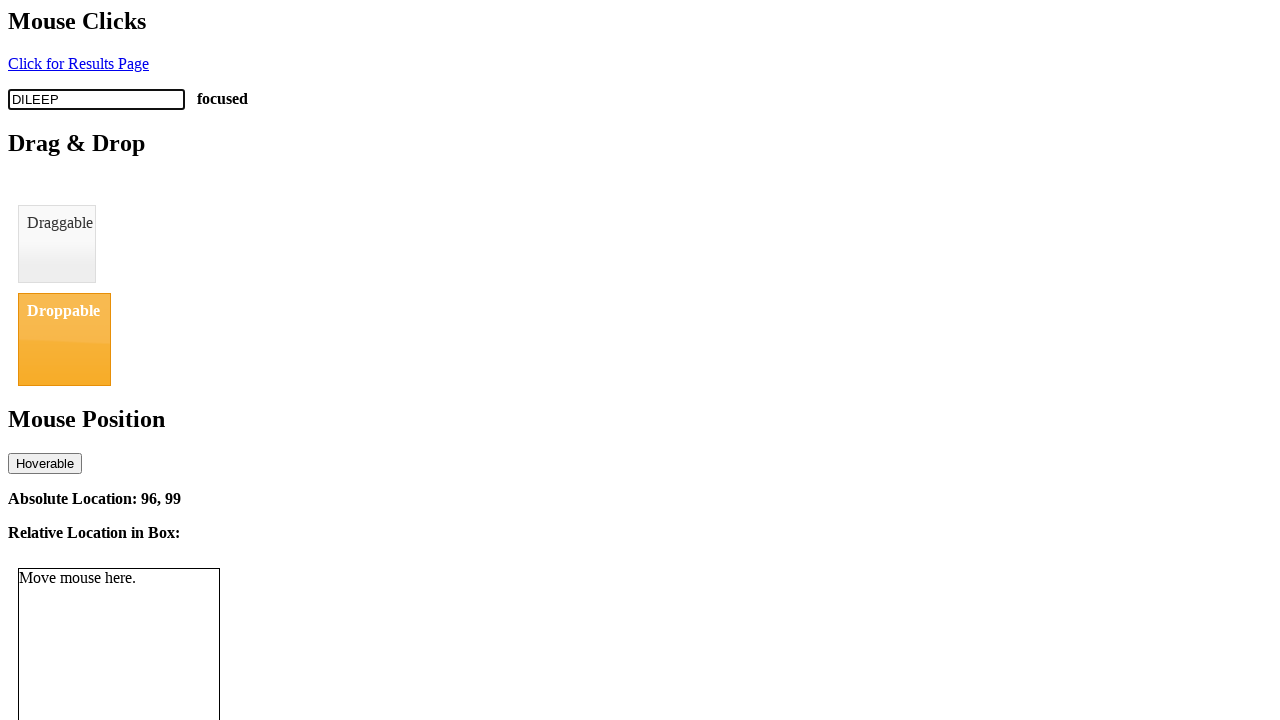

Clicked the anchor tag link to navigate at (78, 63) on a#click
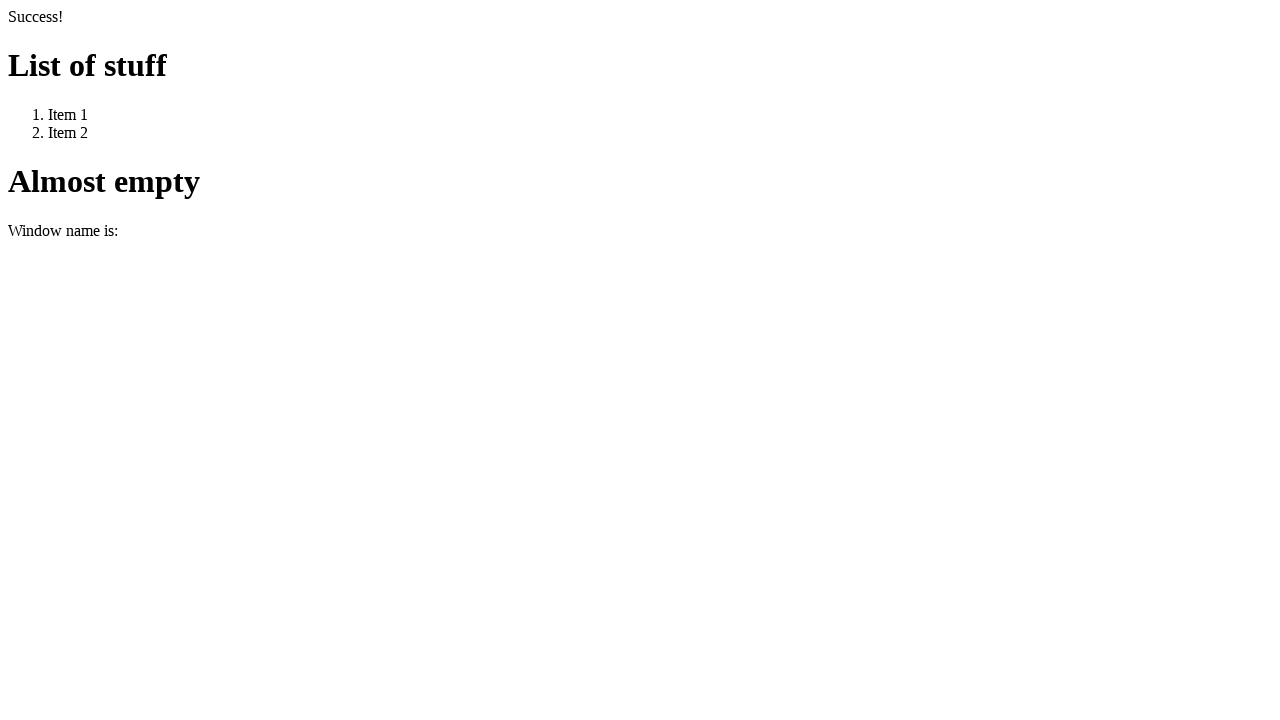

Successfully navigated to result page
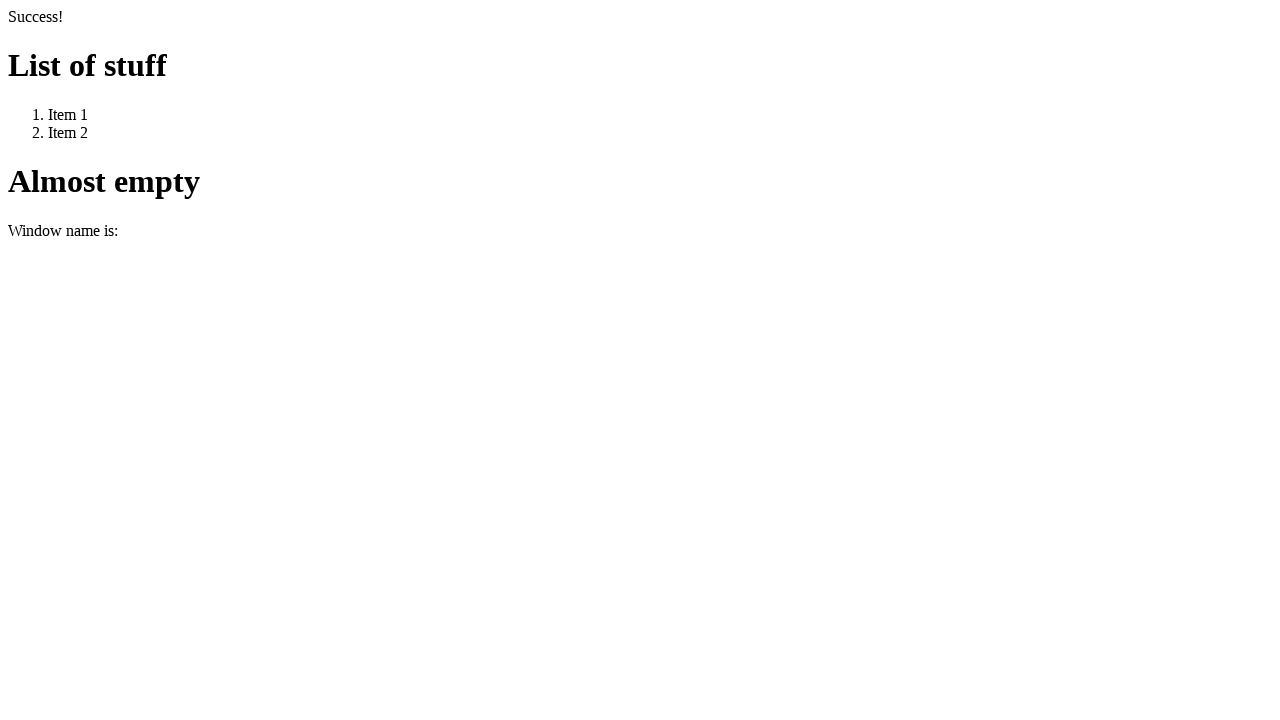

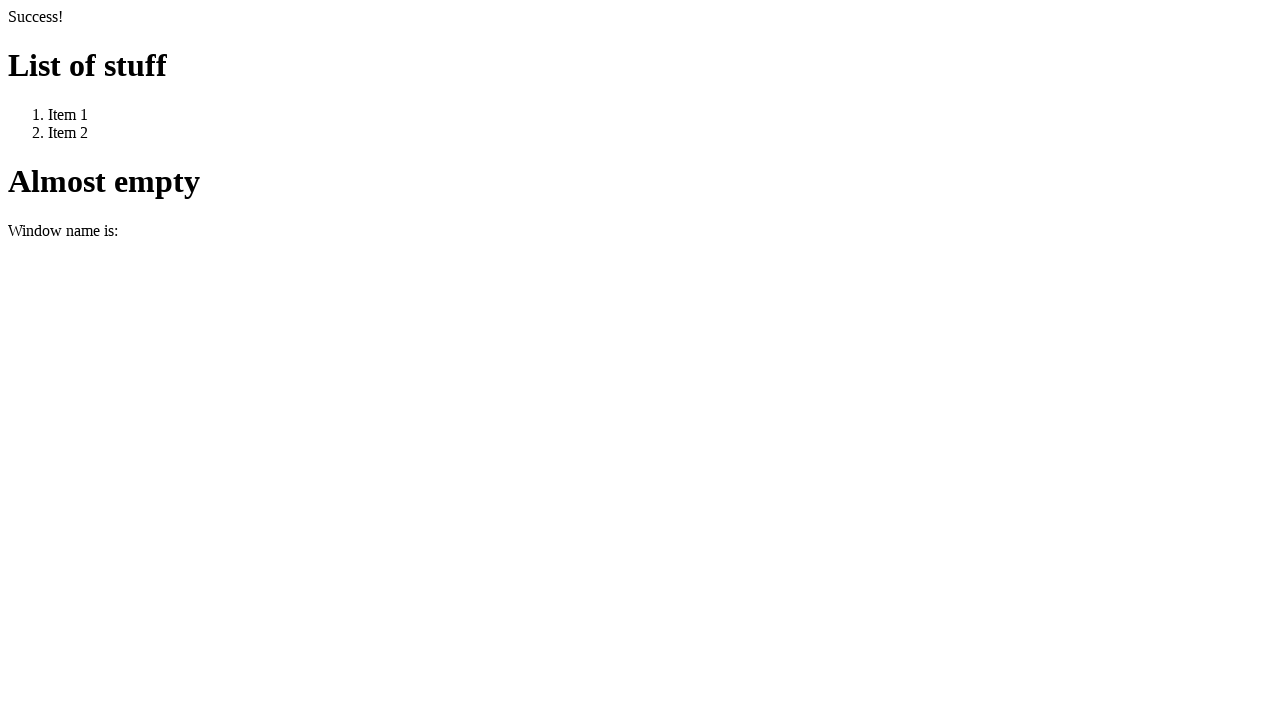